Clicks on a specific link element using JavaScript execution

Starting URL: https://experitest.com

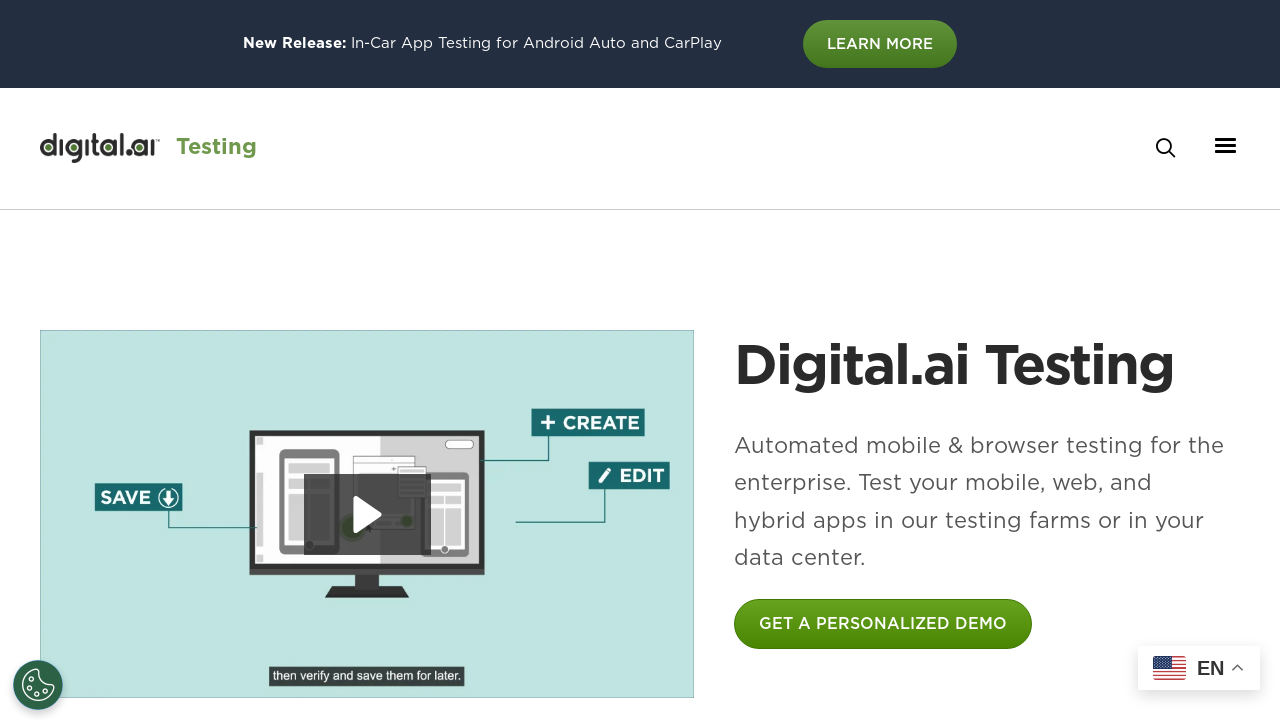

Clicked on the 14th link element using JavaScript execution
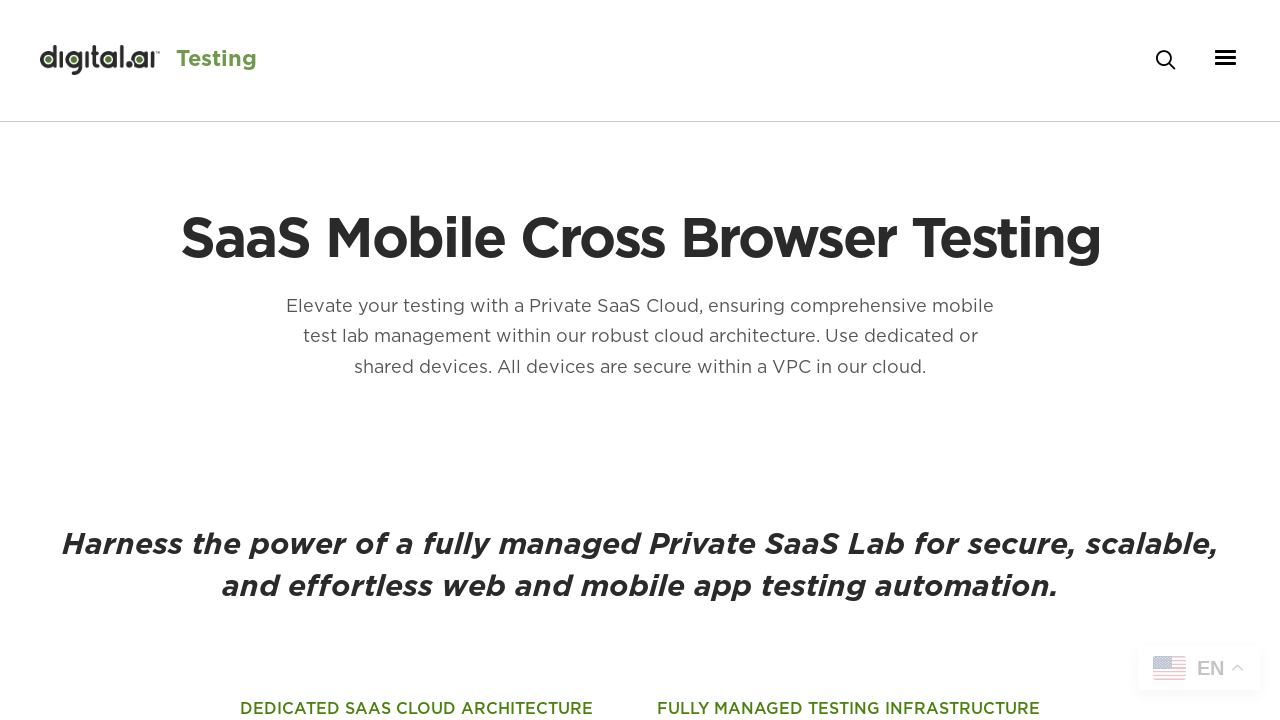

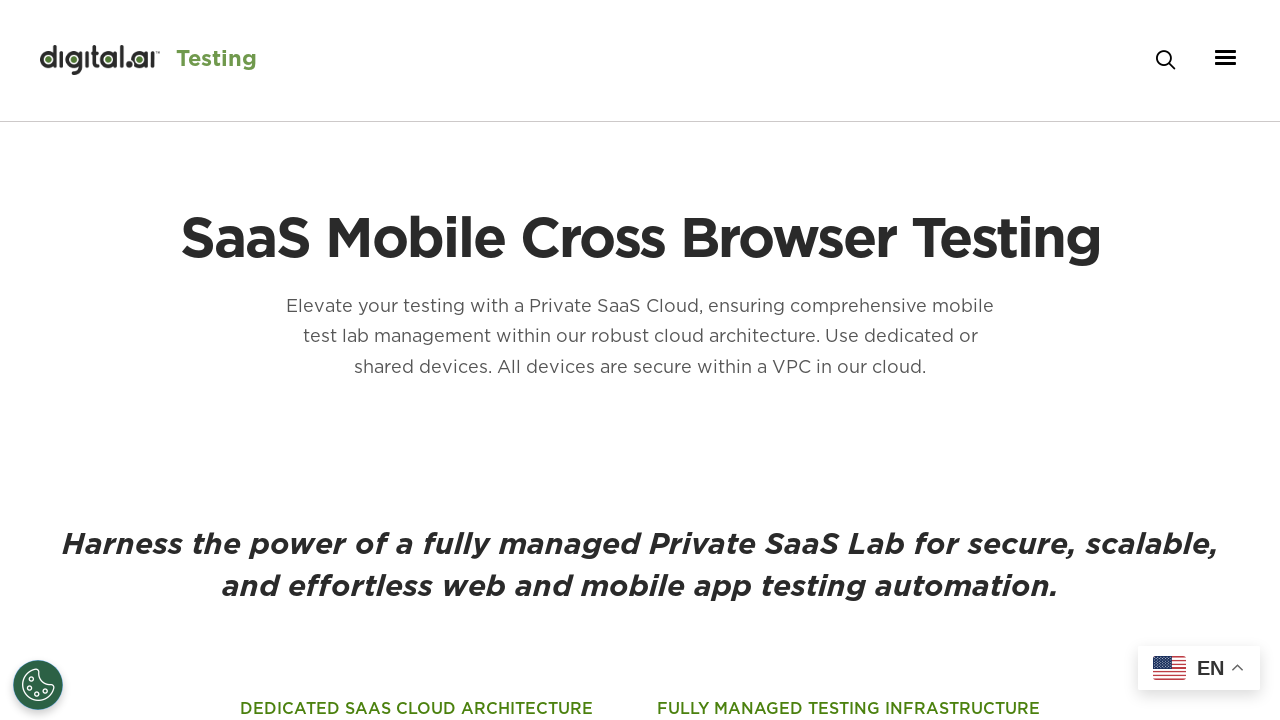